Tests that the currently applied filter is highlighted with 'selected' class

Starting URL: https://demo.playwright.dev/todomvc

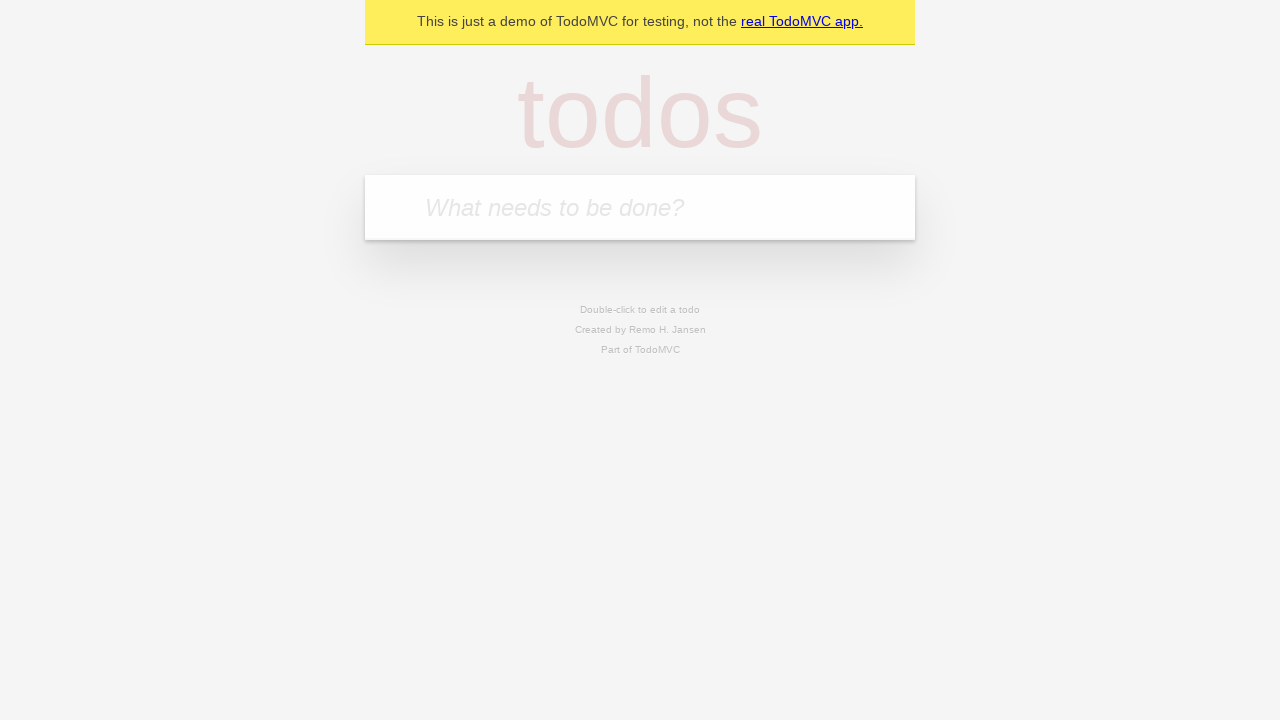

Filled todo input with 'buy some cheese' on internal:attr=[placeholder="What needs to be done?"i]
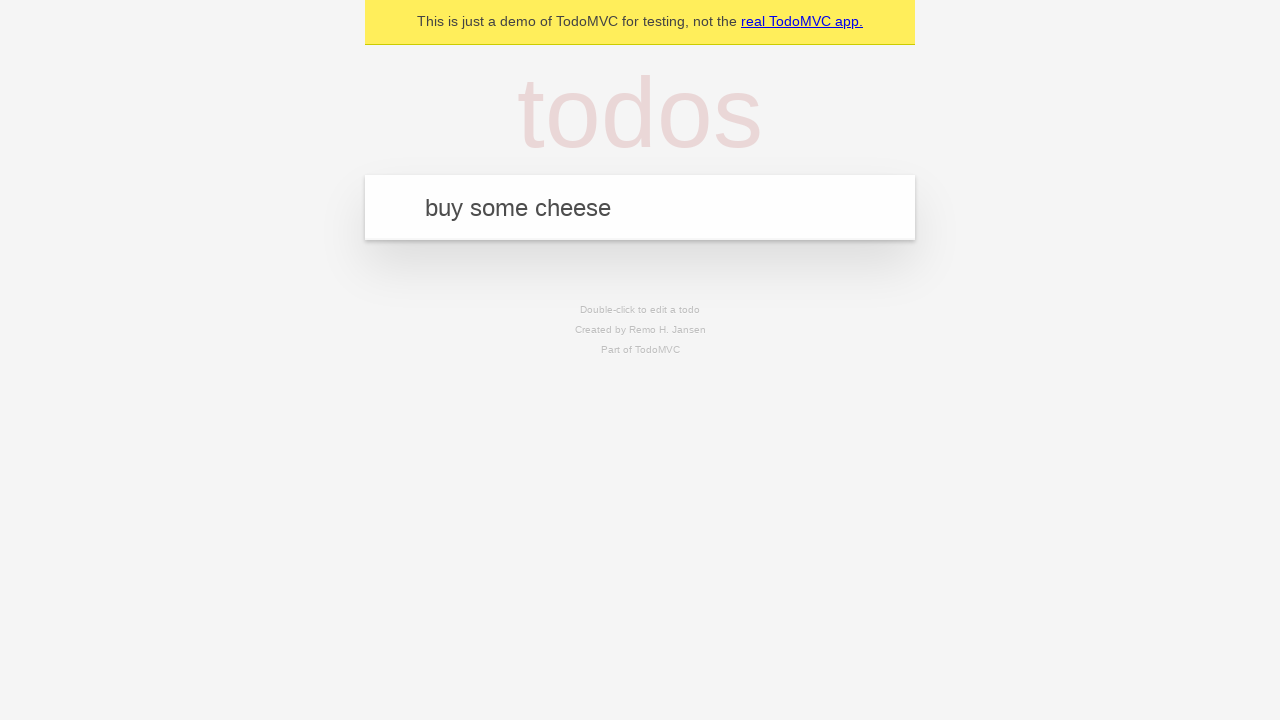

Pressed Enter to create first todo on internal:attr=[placeholder="What needs to be done?"i]
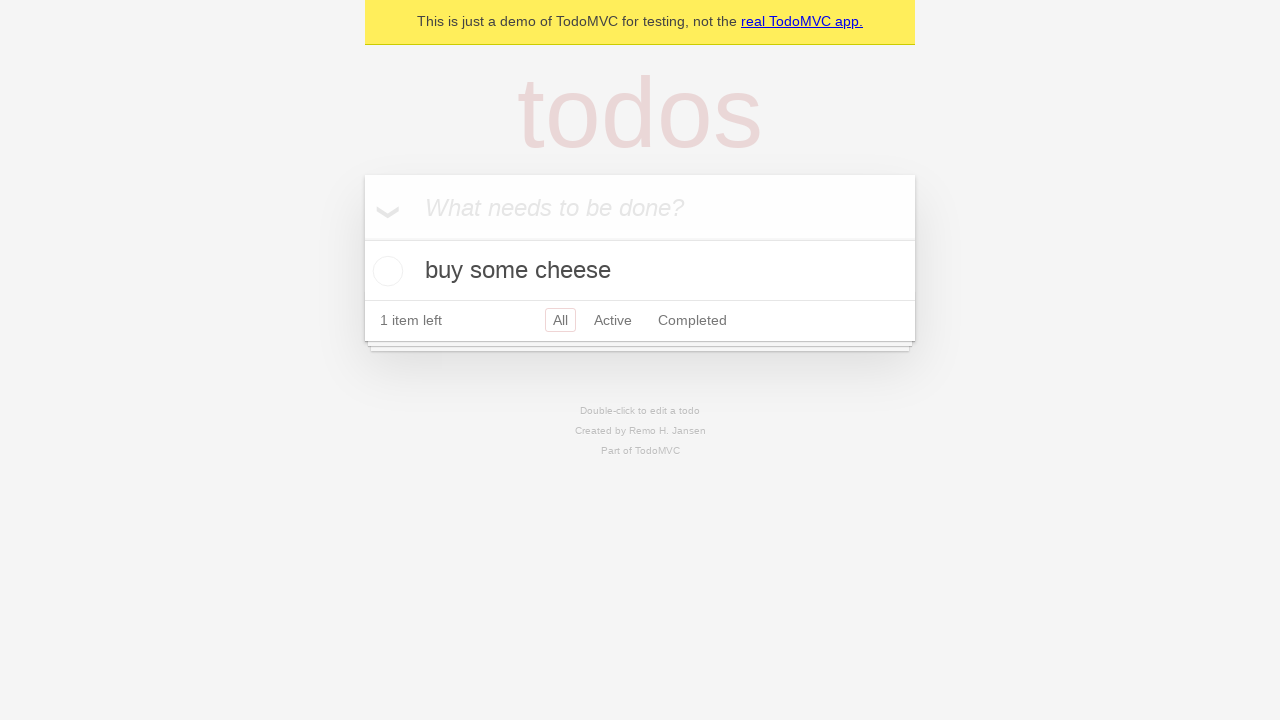

Filled todo input with 'feed the cat' on internal:attr=[placeholder="What needs to be done?"i]
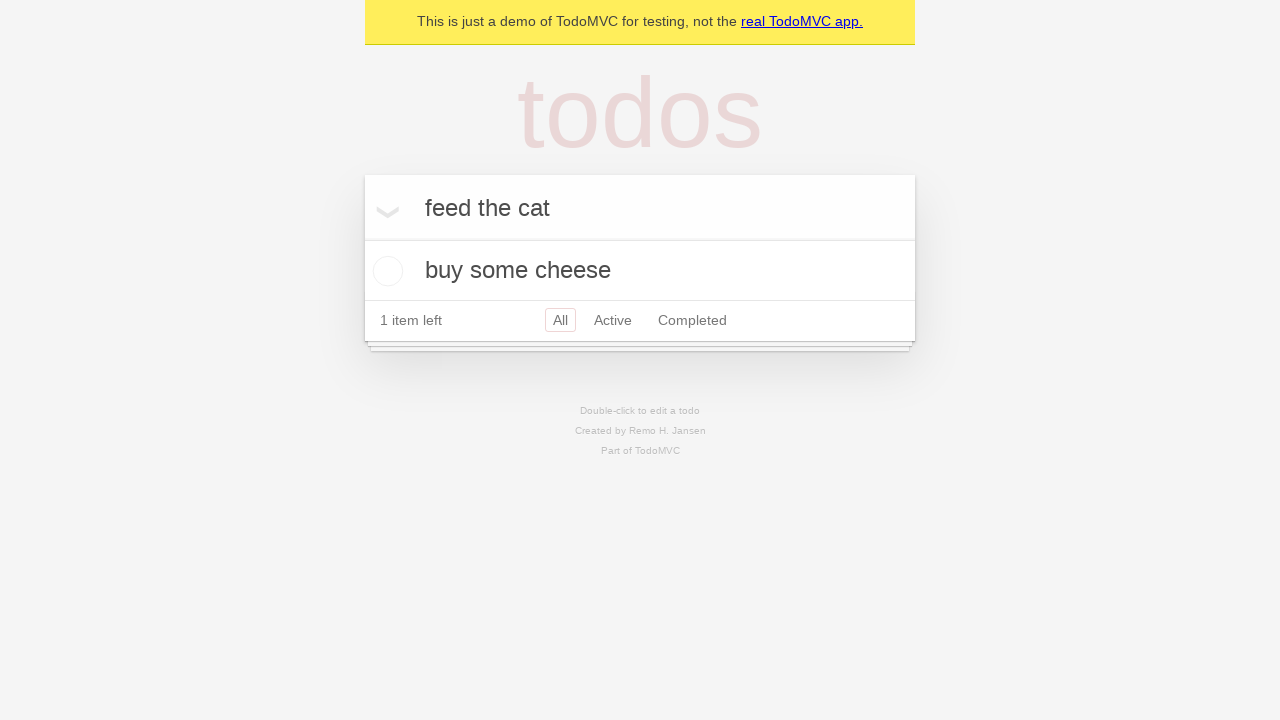

Pressed Enter to create second todo on internal:attr=[placeholder="What needs to be done?"i]
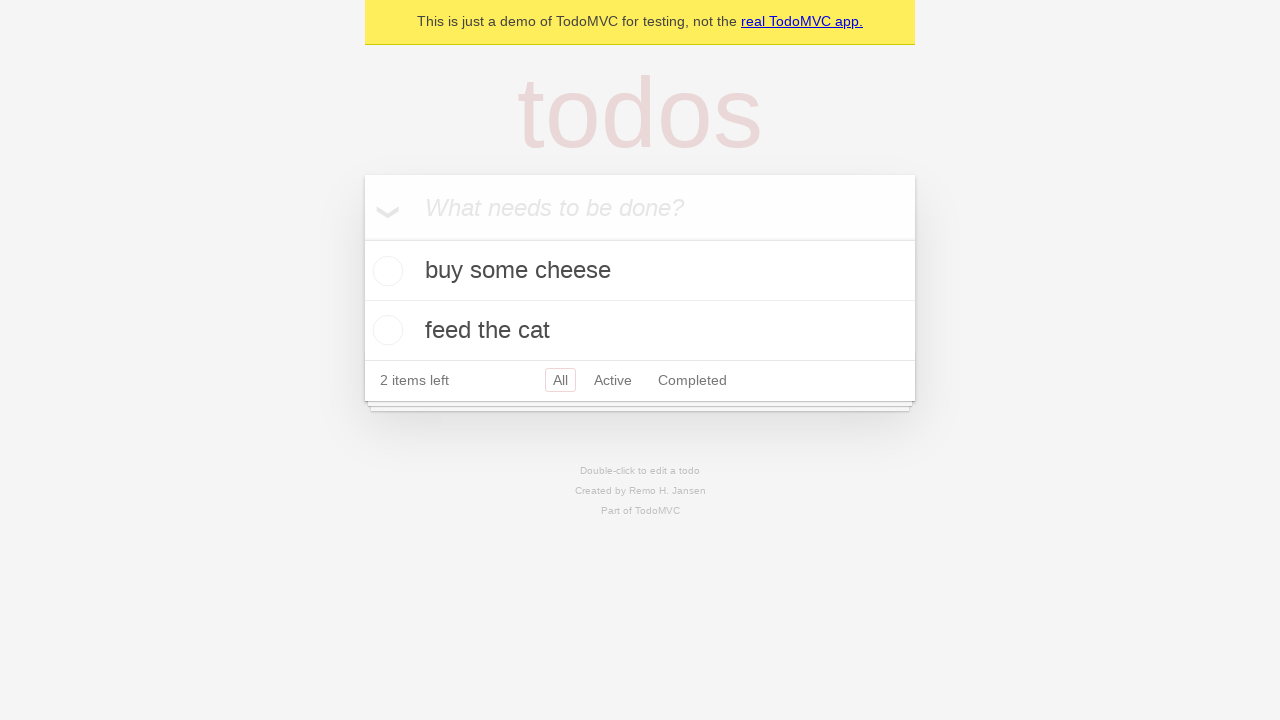

Filled todo input with 'book a doctors appointment' on internal:attr=[placeholder="What needs to be done?"i]
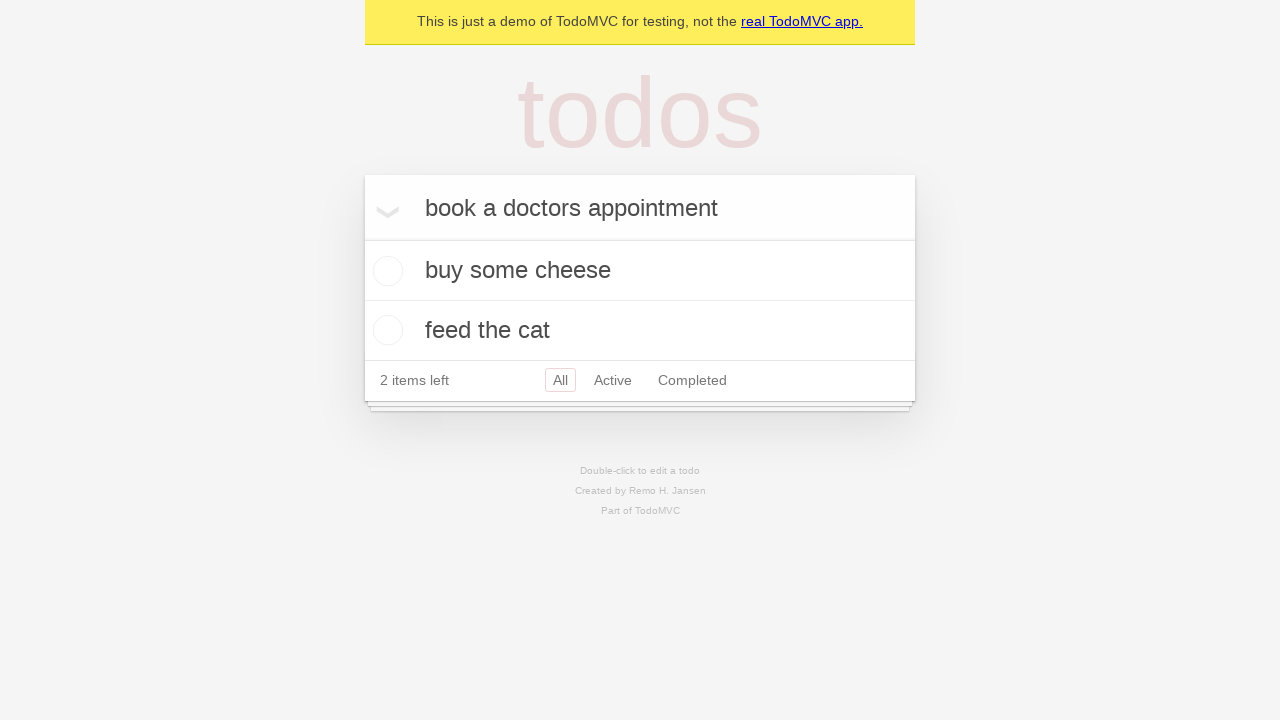

Pressed Enter to create third todo on internal:attr=[placeholder="What needs to be done?"i]
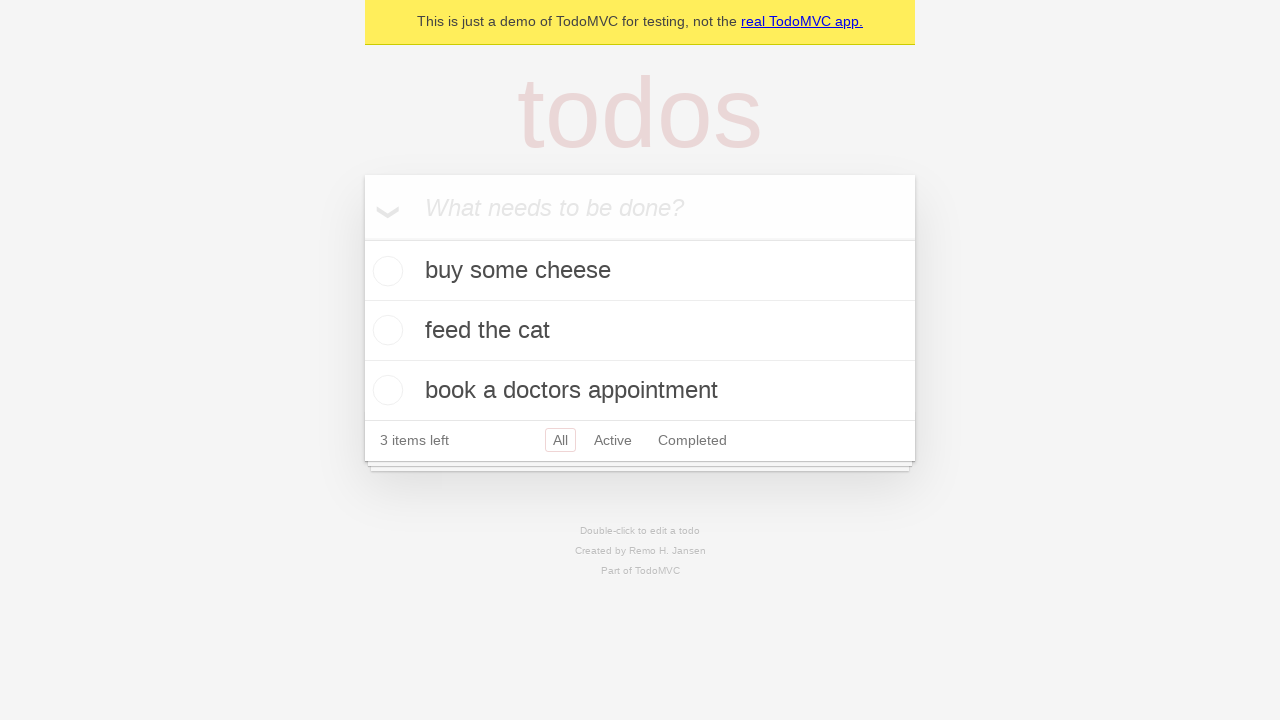

Waited for all 3 todos to appear in the list
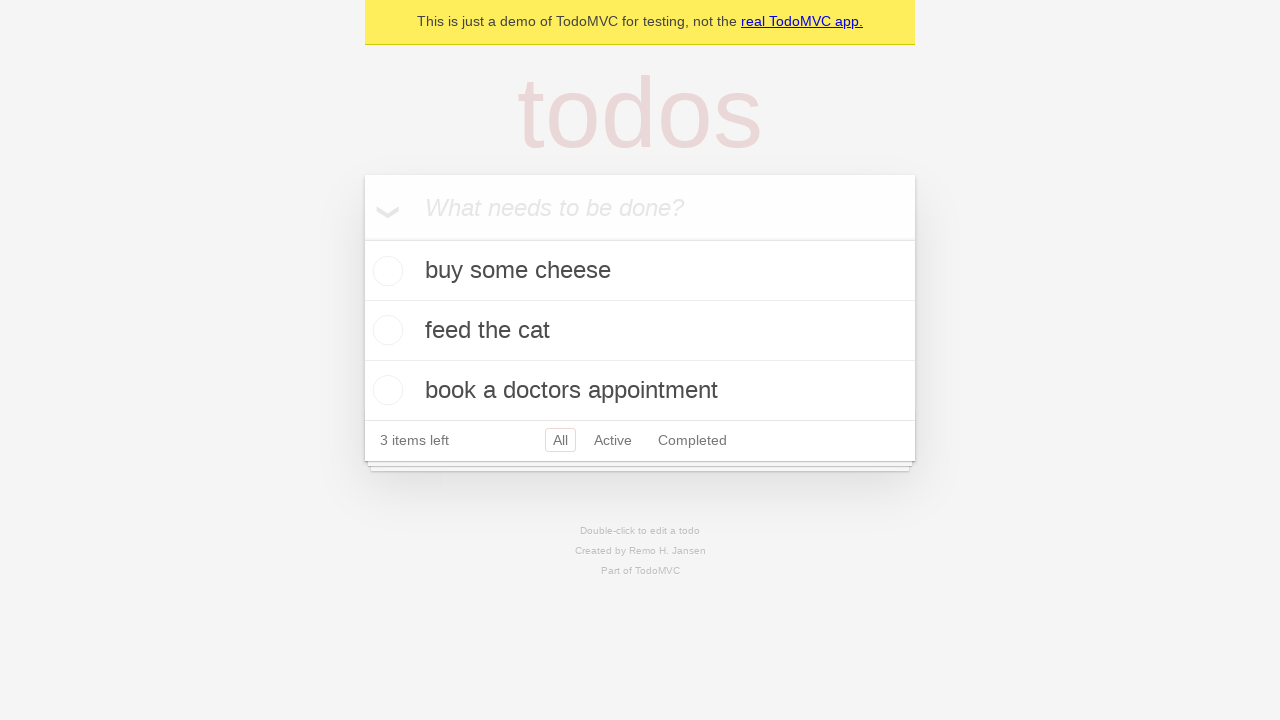

Clicked Active filter link at (613, 440) on internal:role=link[name="Active"i]
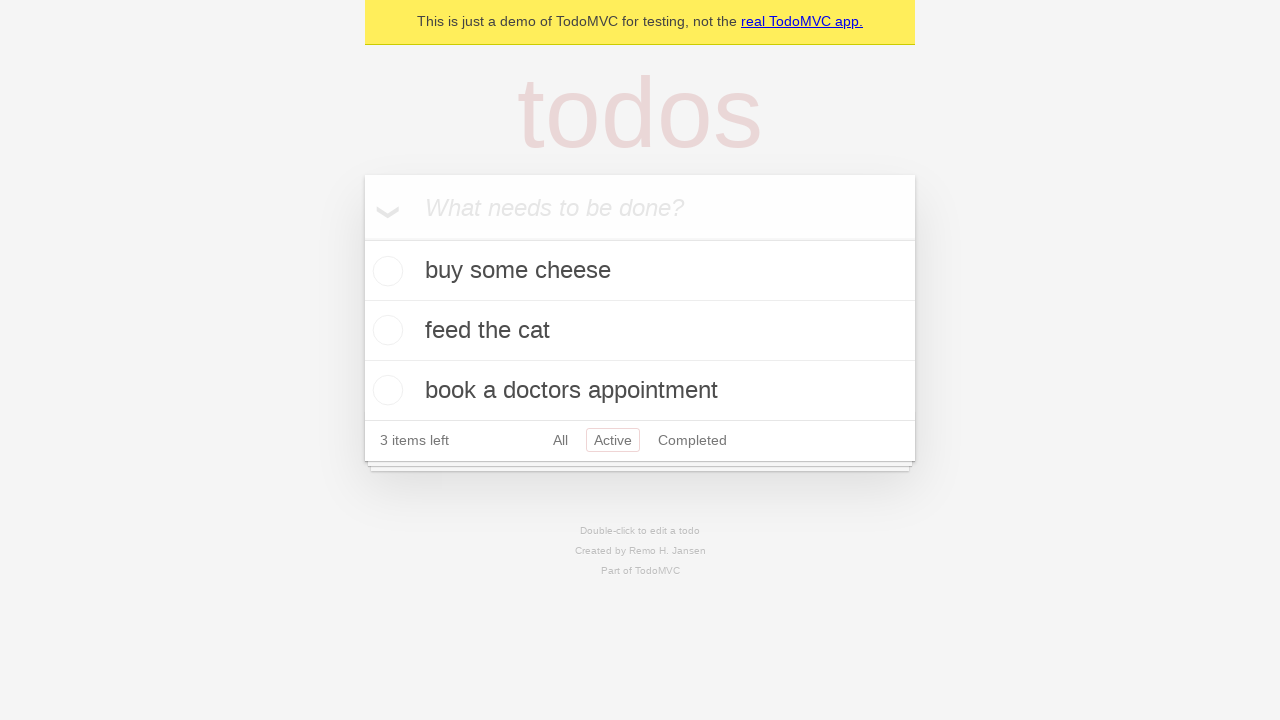

Clicked Completed filter link to verify it is now highlighted with 'selected' class at (692, 440) on internal:role=link[name="Completed"i]
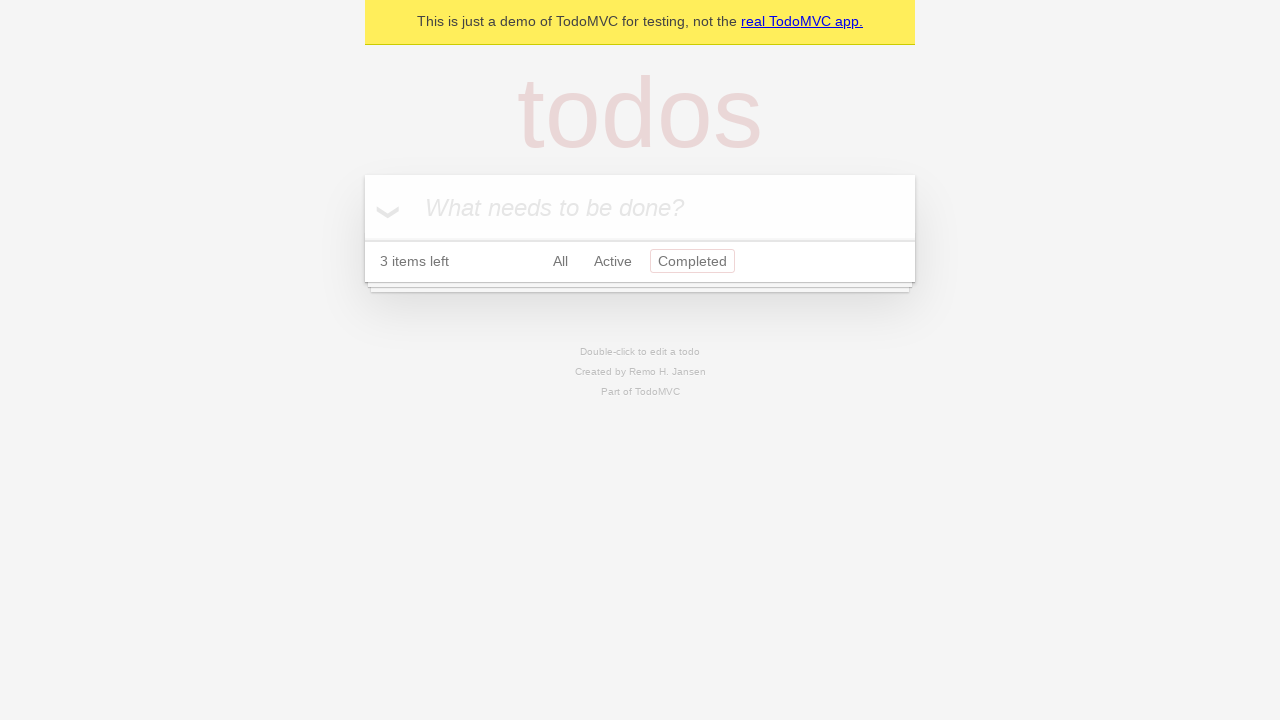

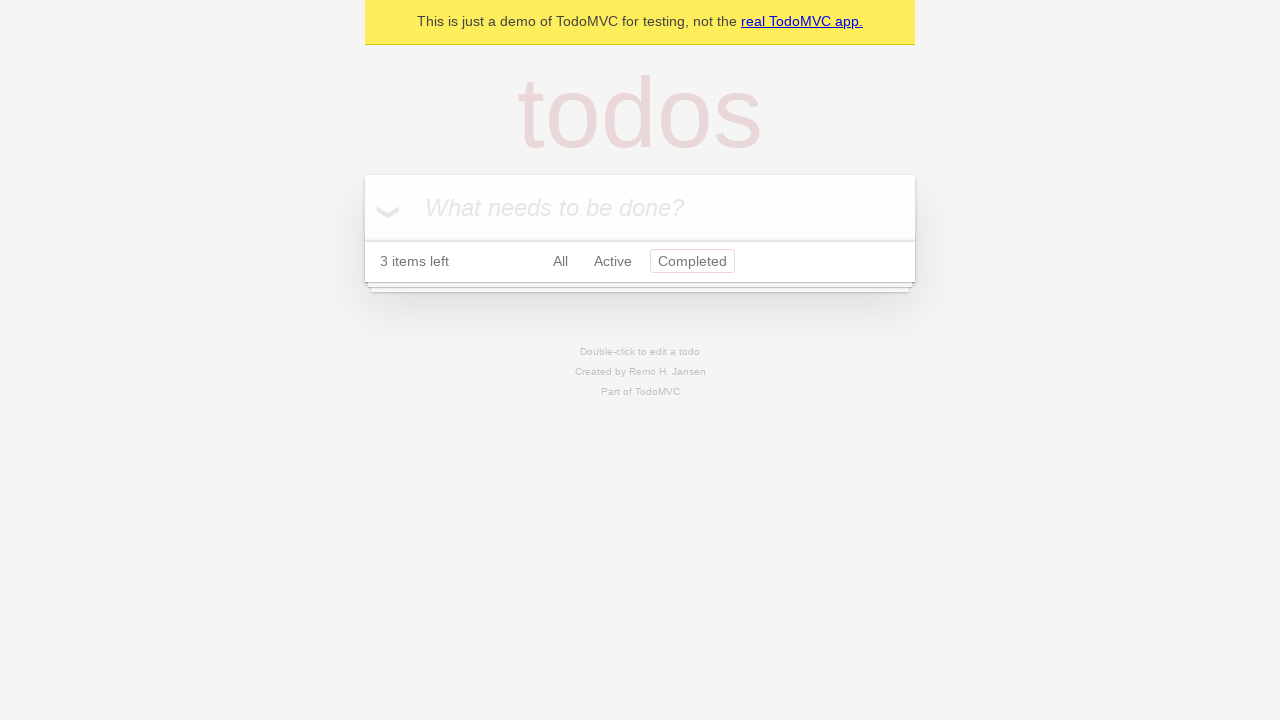